Tests an e-commerce vegetable shopping flow by adding items to cart with different quantities, proceeding to checkout, applying a promo code, selecting a country, and completing the order.

Starting URL: https://rahulshettyacademy.com/seleniumPractise/#/

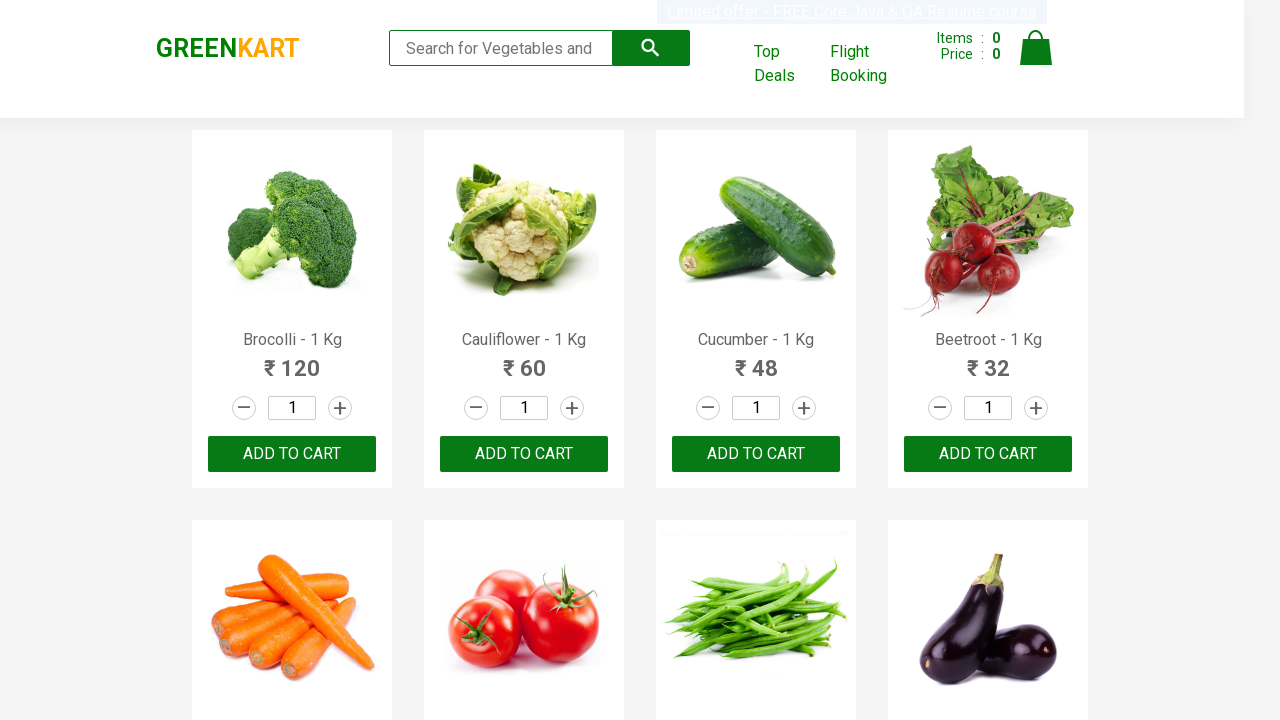

Clicked increment button for first vegetable at (572, 408) on xpath=//div[@class='product'][2]//a[@class='increment']
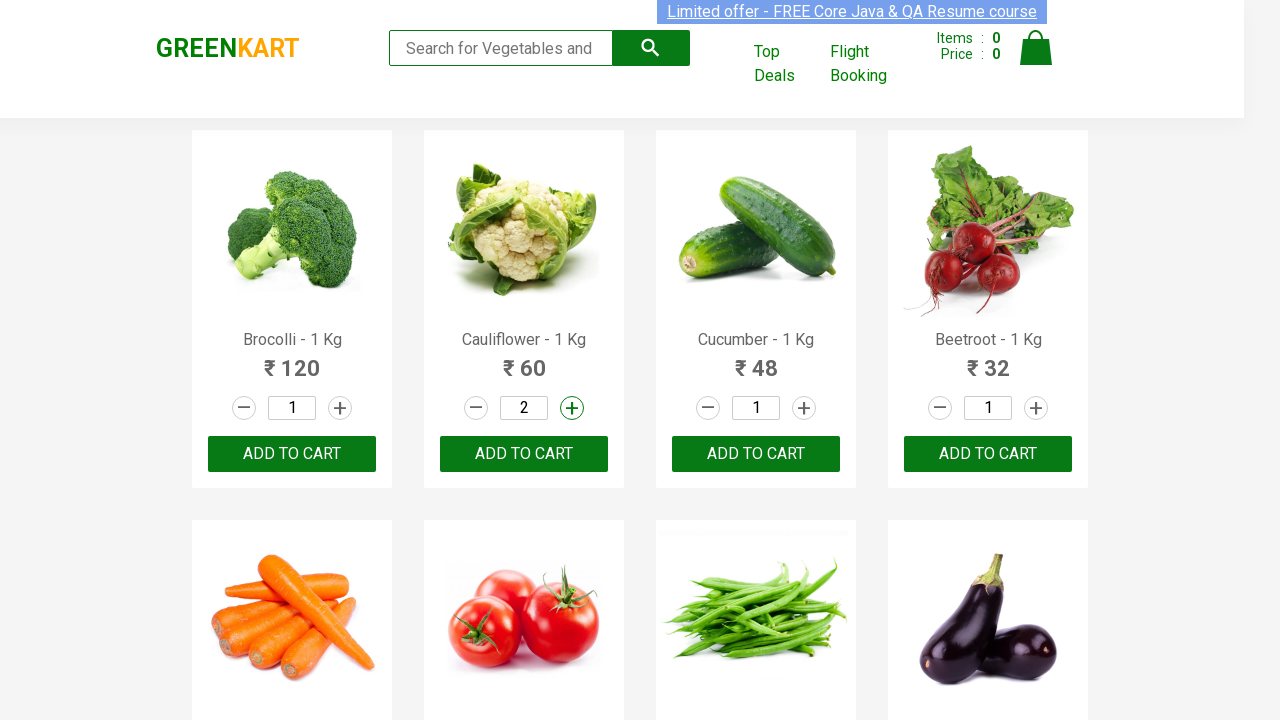

Added first vegetable to cart at (524, 454) on xpath=//div[@class='product'][2]//div[@class='product-action']
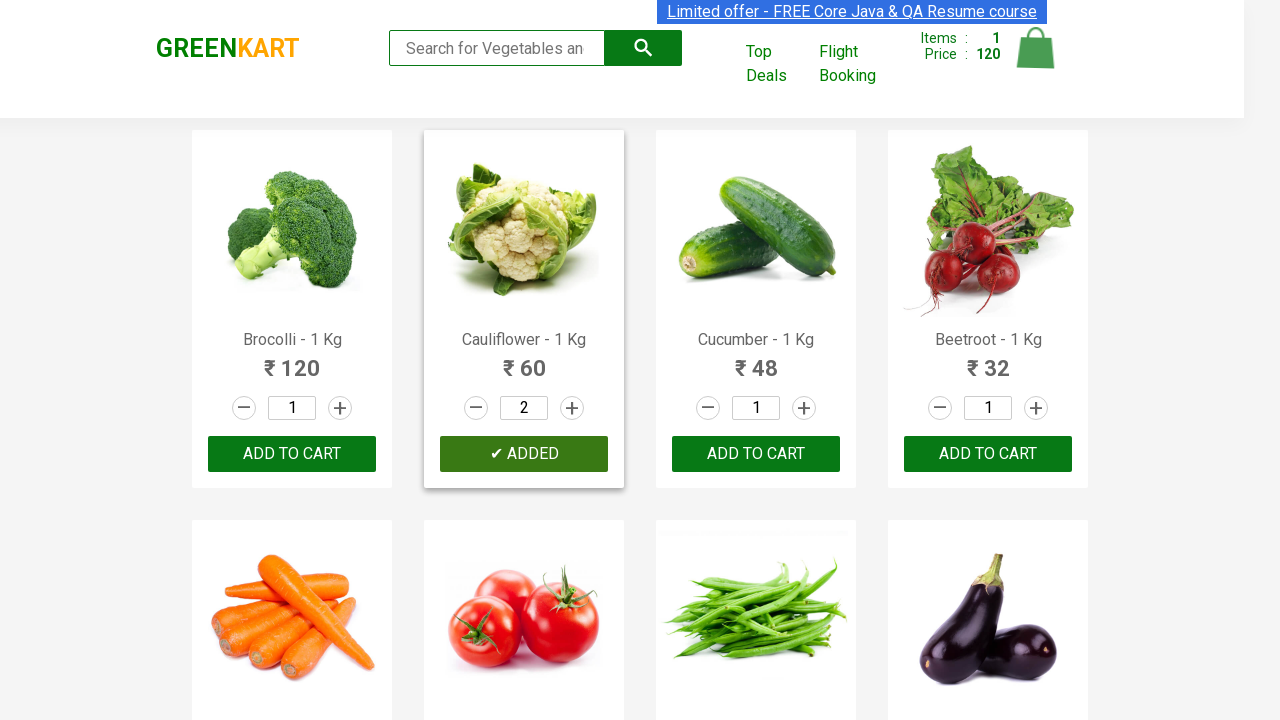

Clicked increment button for second vegetable (first time) at (340, 408) on xpath=//div[@class='product'][1]//a[@class='increment']
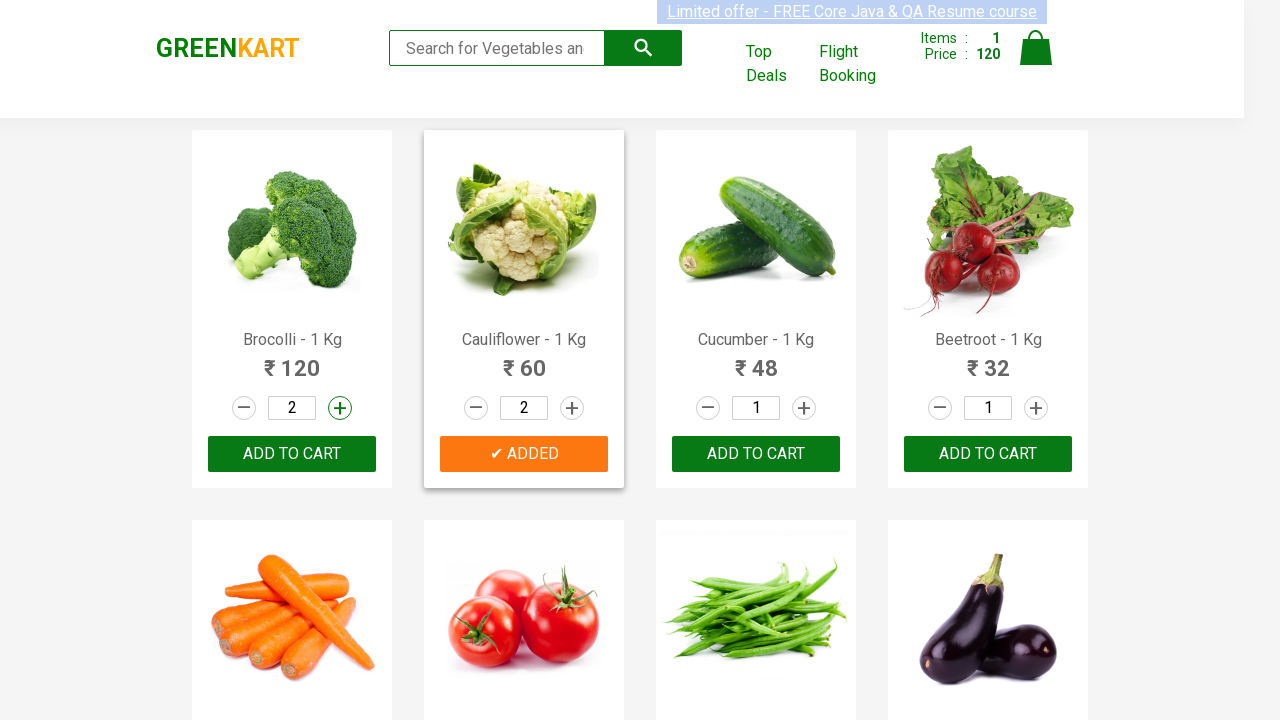

Clicked increment button for second vegetable (second time) at (340, 408) on xpath=//div[@class='product'][1]//a[@class='increment']
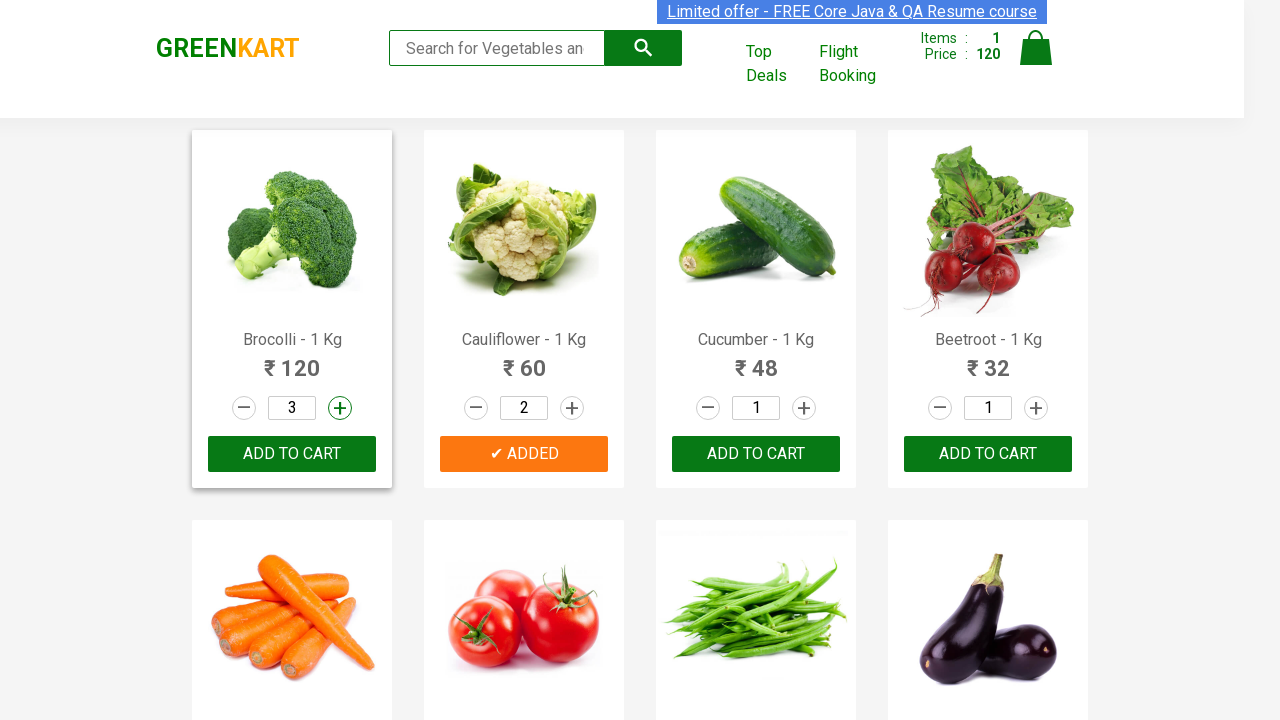

Added second vegetable to cart at (292, 454) on xpath=//div[@class='product'][1]//div[@class='product-action']
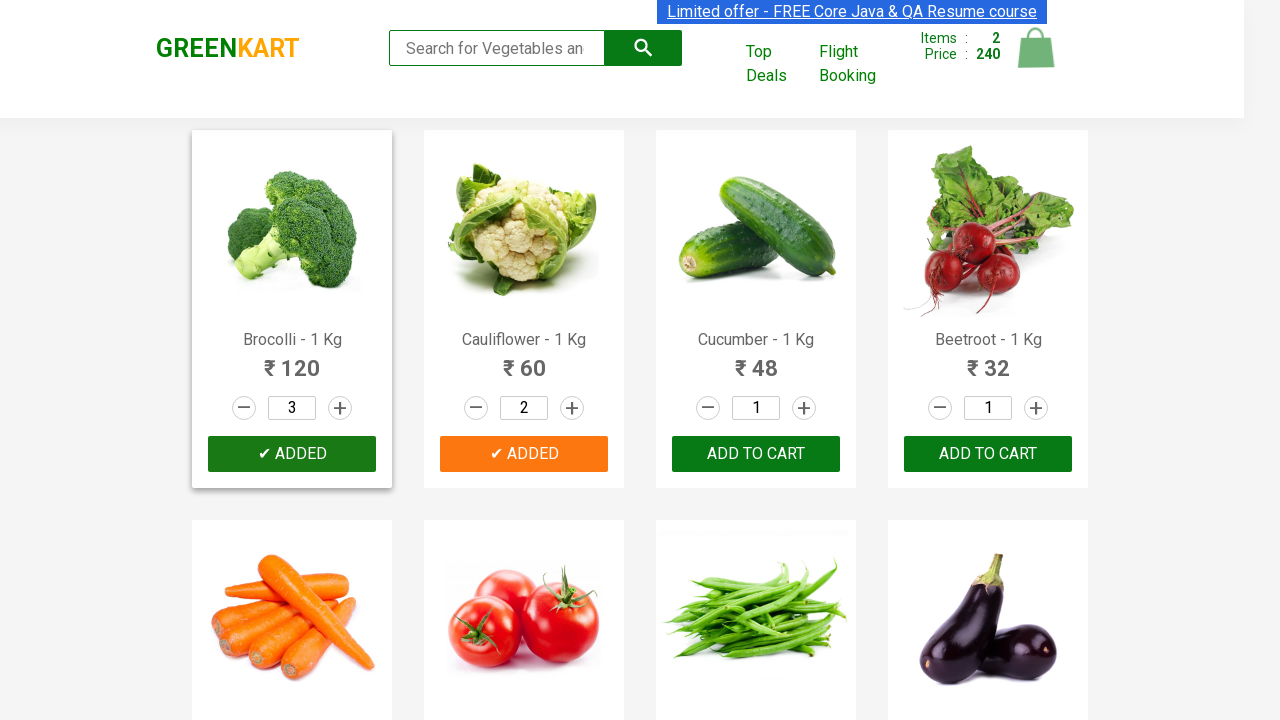

Opened shopping cart at (1036, 48) on xpath=//a[@class='cart-icon']//img[@class=' ']
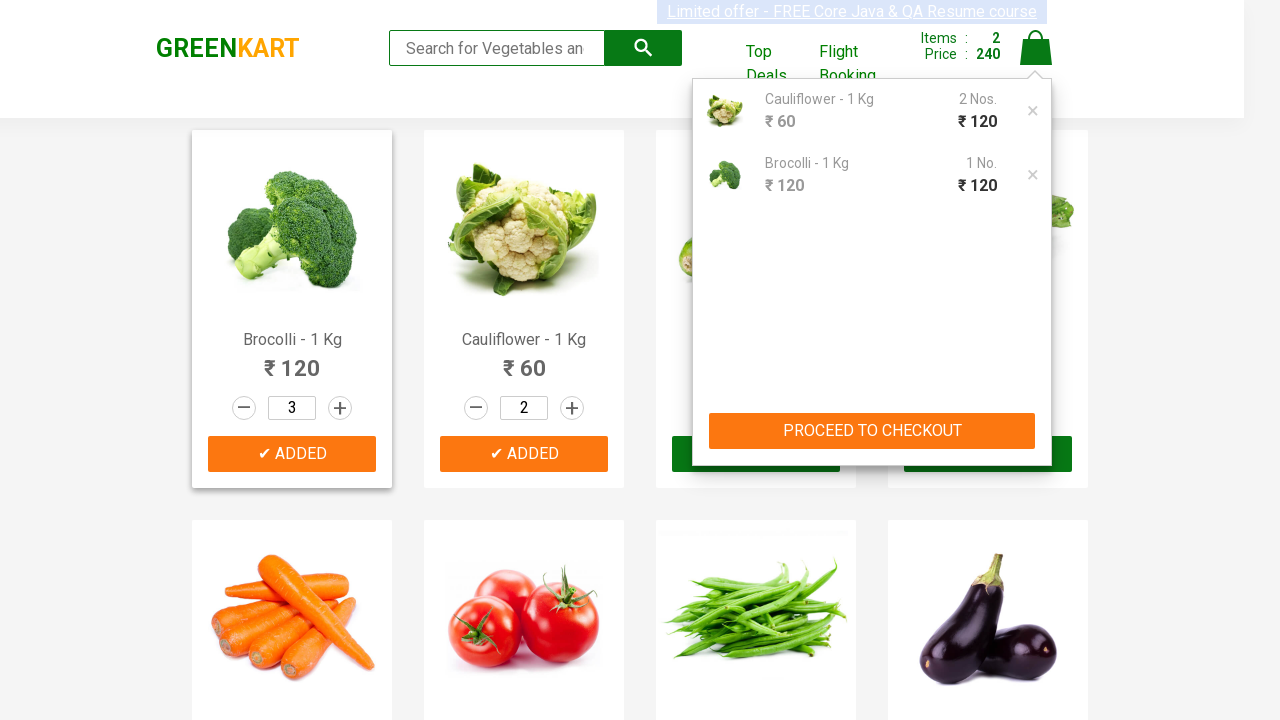

Clicked proceed to checkout button at (872, 431) on xpath=//div[@class='action-block']//button[@class=' ']
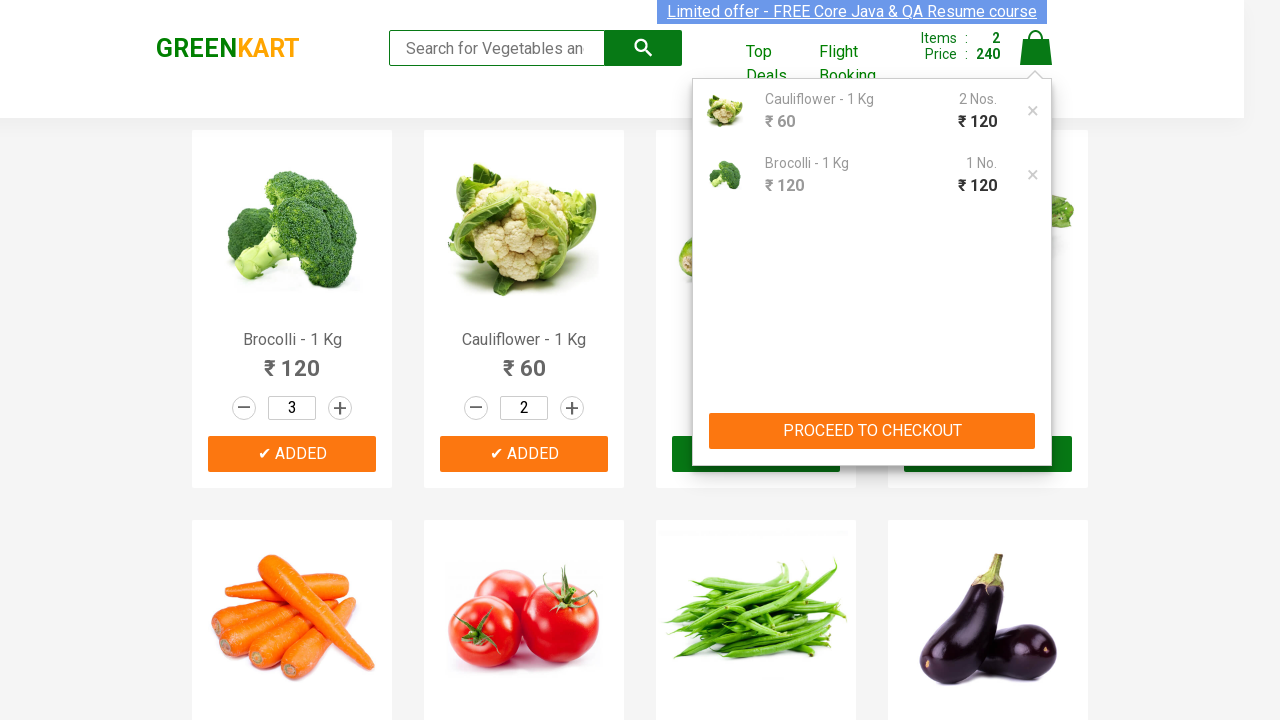

Checkout page loaded successfully
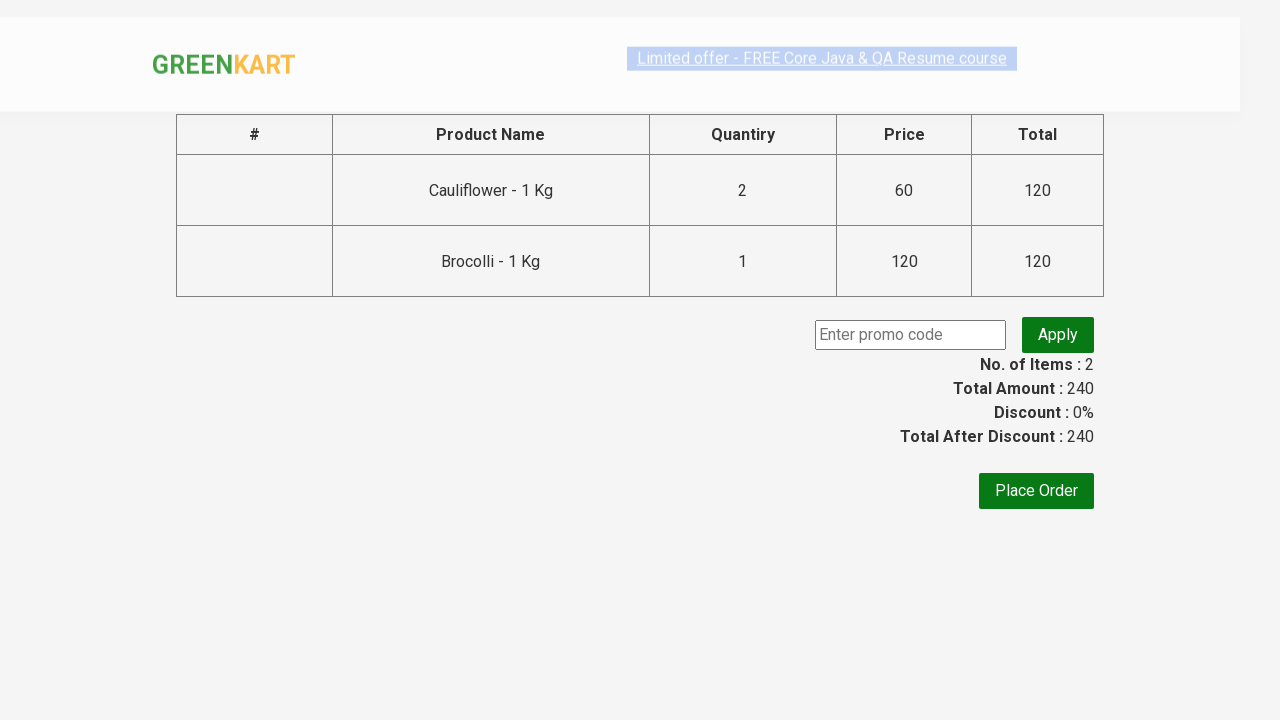

Entered promo code 'rahulshettyacademy' on //input[@class='promoCode']
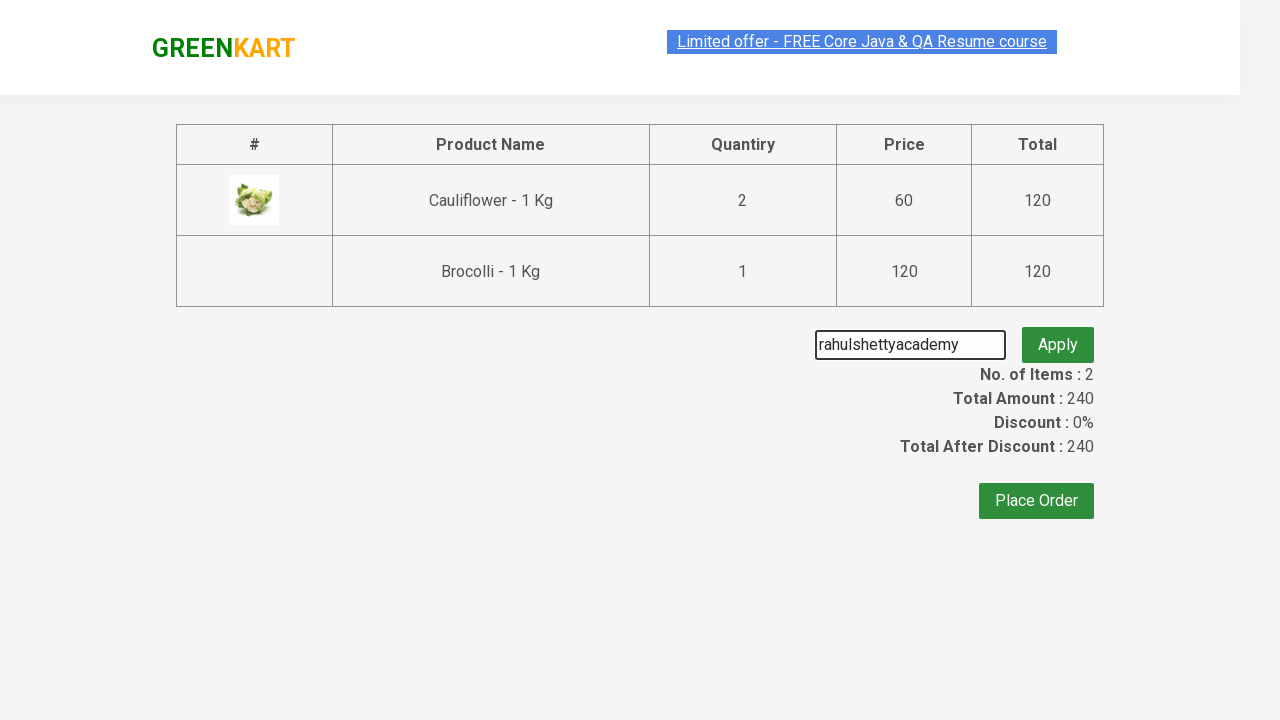

Applied promo code at (1058, 335) on xpath=//button[@class='promoBtn']
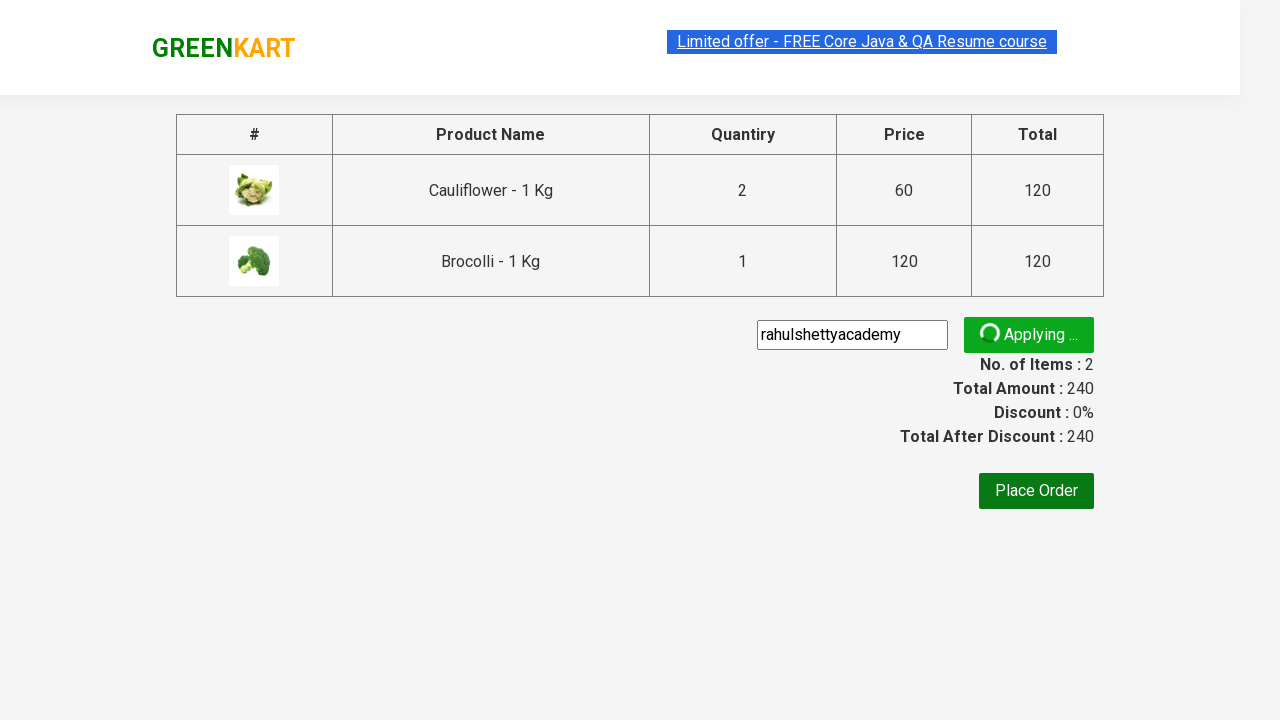

Clicked place order button at (1036, 491) on xpath=//span[@class='totAmt']//following-sibling::button
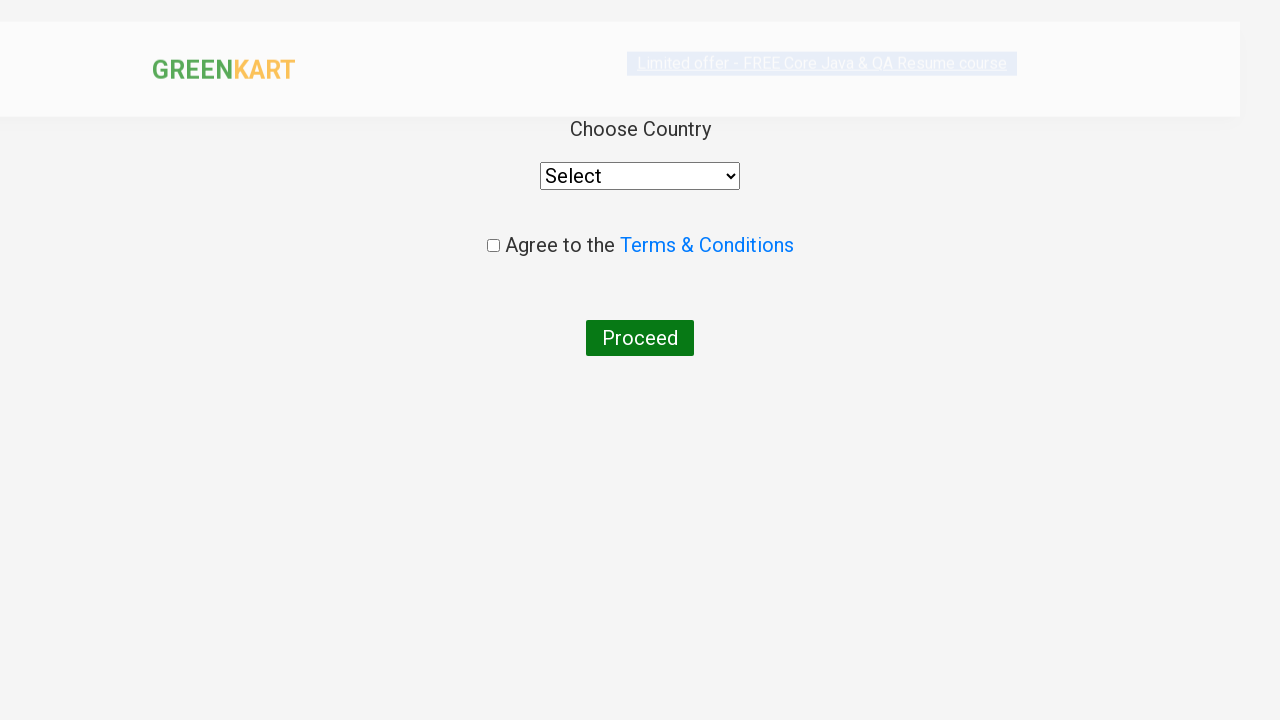

Country selection page loaded
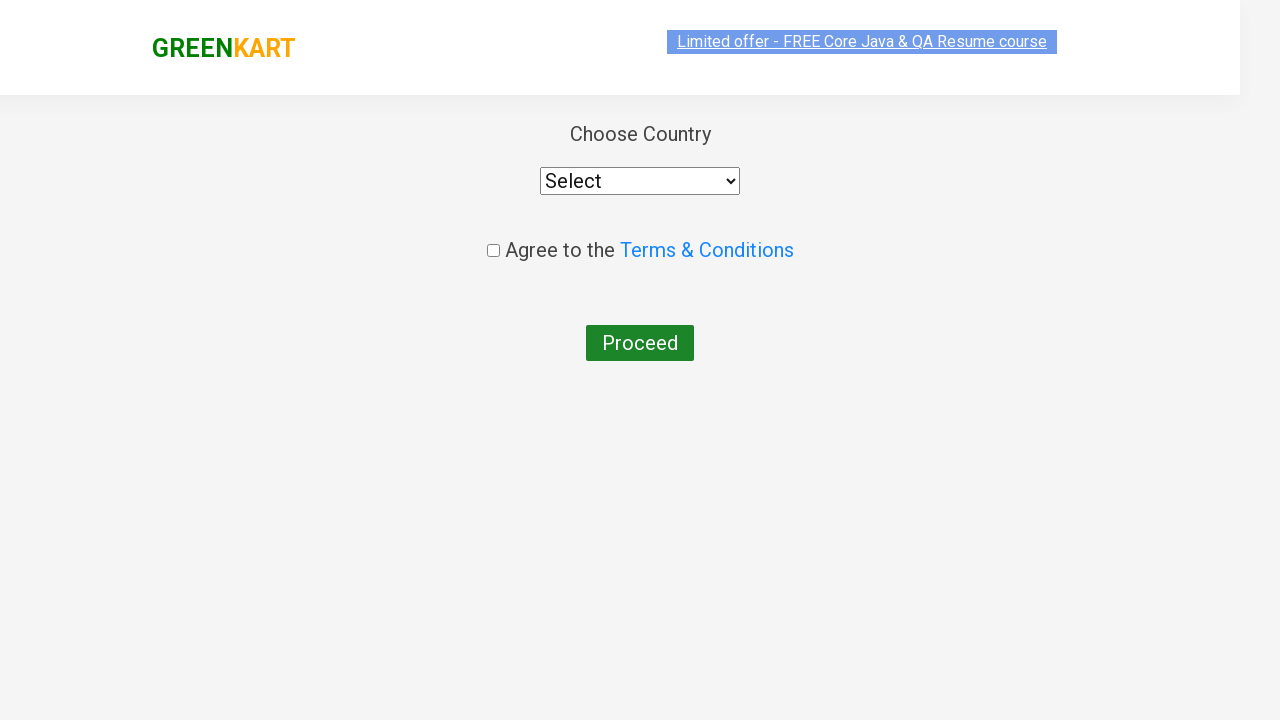

Selected 'India' from country dropdown on select
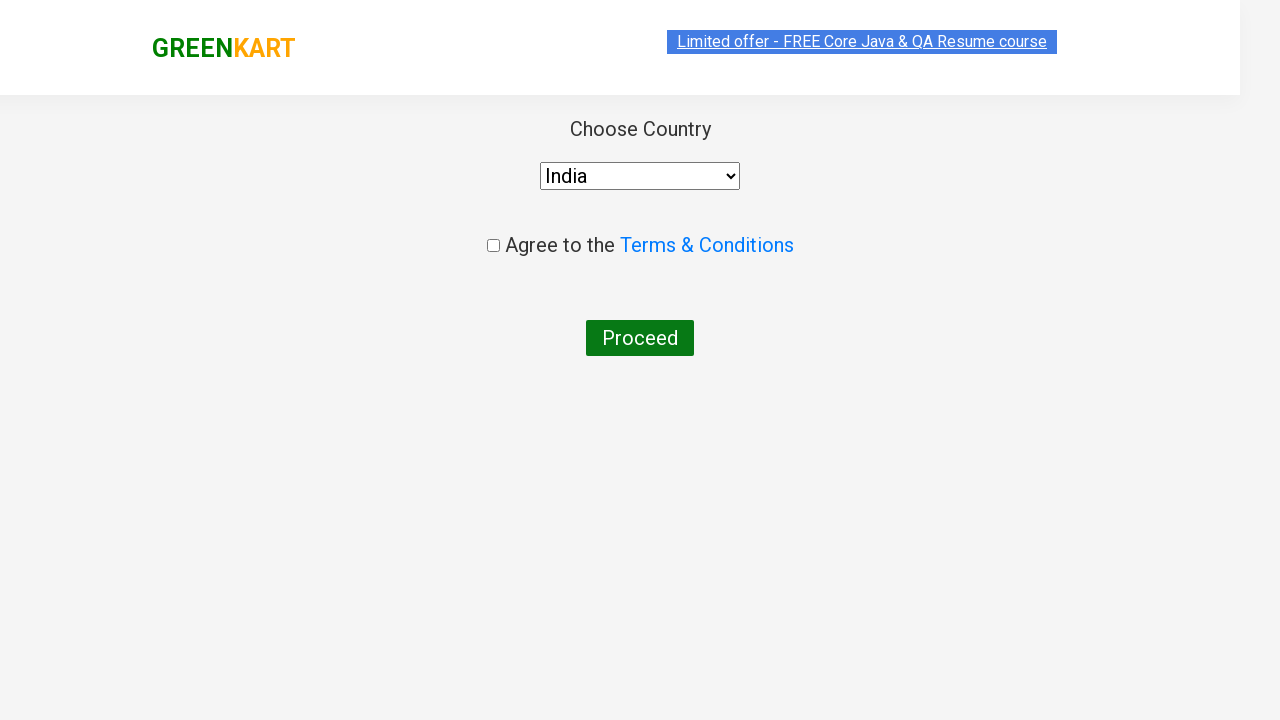

Checked agreement checkbox at (493, 246) on input.chkAgree
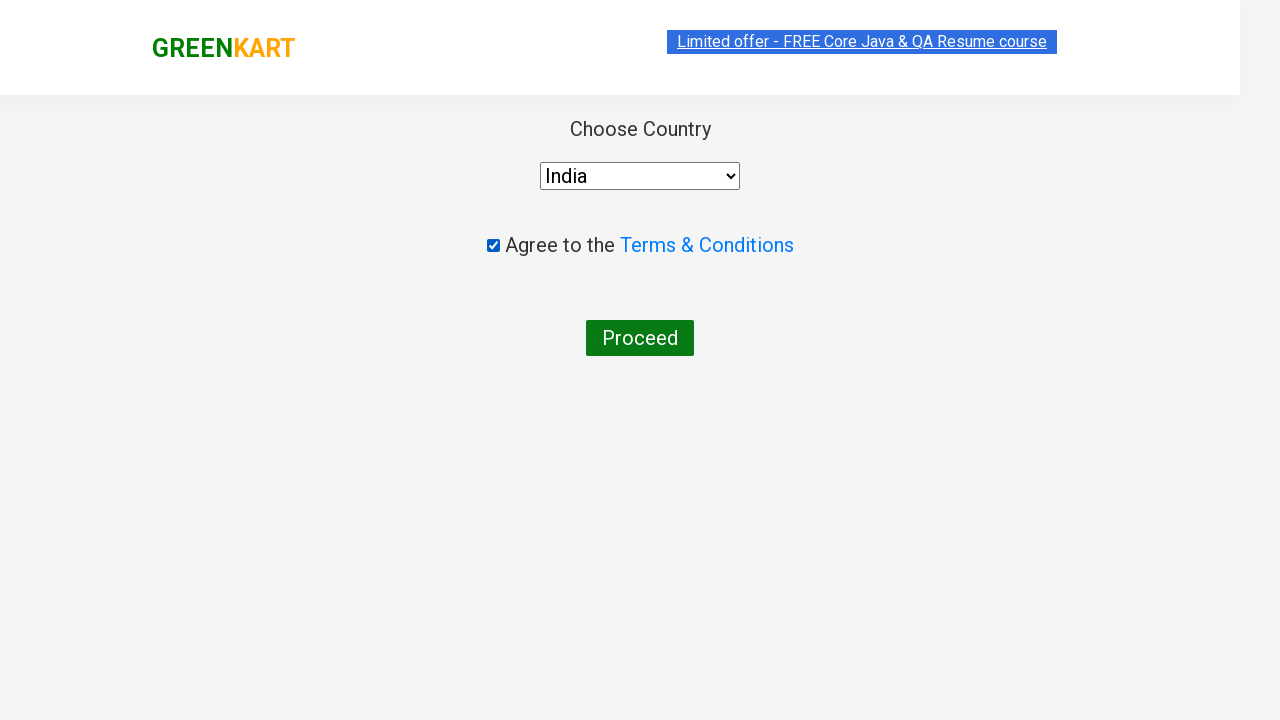

Clicked proceed button to complete order at (640, 338) on xpath=//button[contains(text(),'Proceed')]
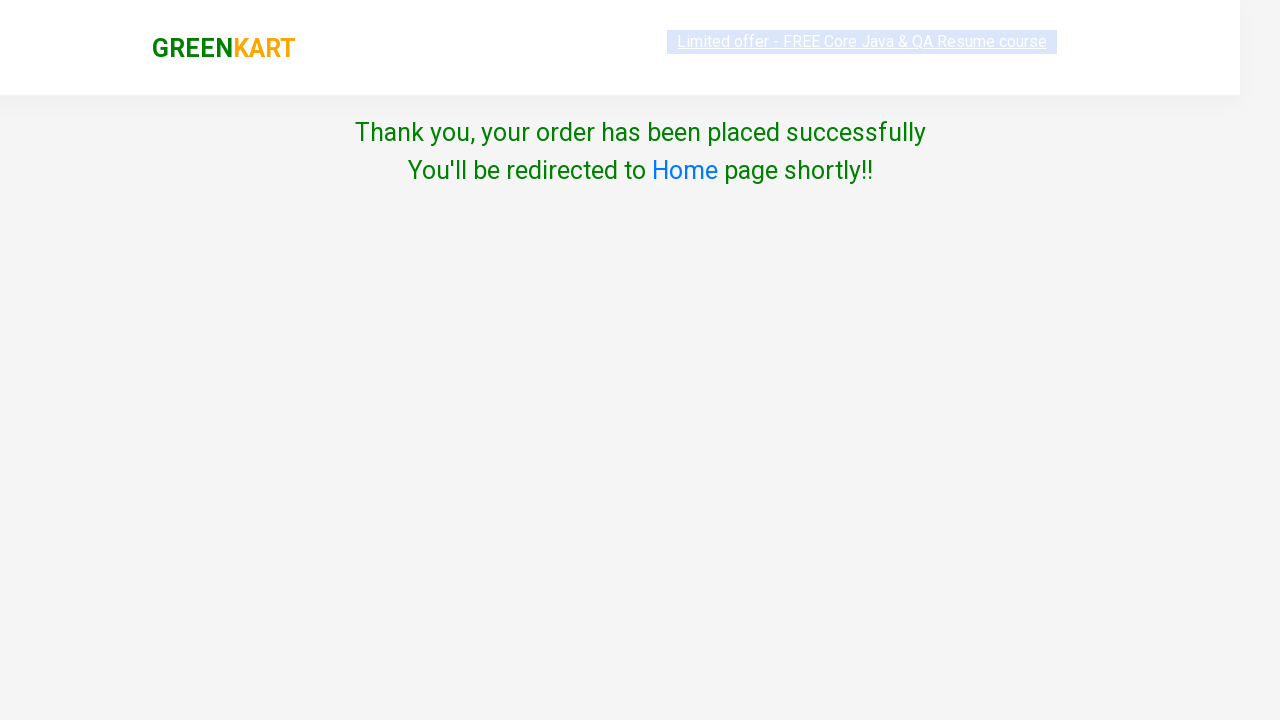

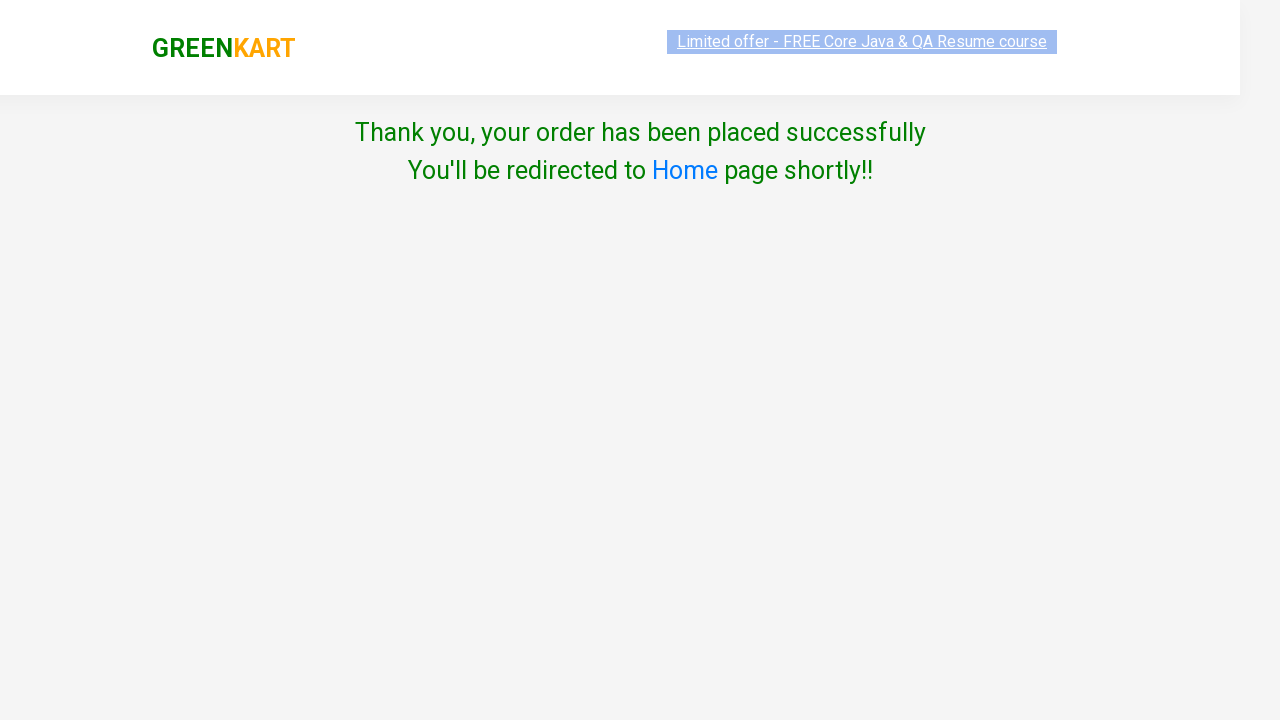